Tests handling of prompt dialog boxes by navigating to the Alerts page, triggering a prompt dialog, entering a name, and verifying the entered value is displayed.

Starting URL: https://demoqa.com/

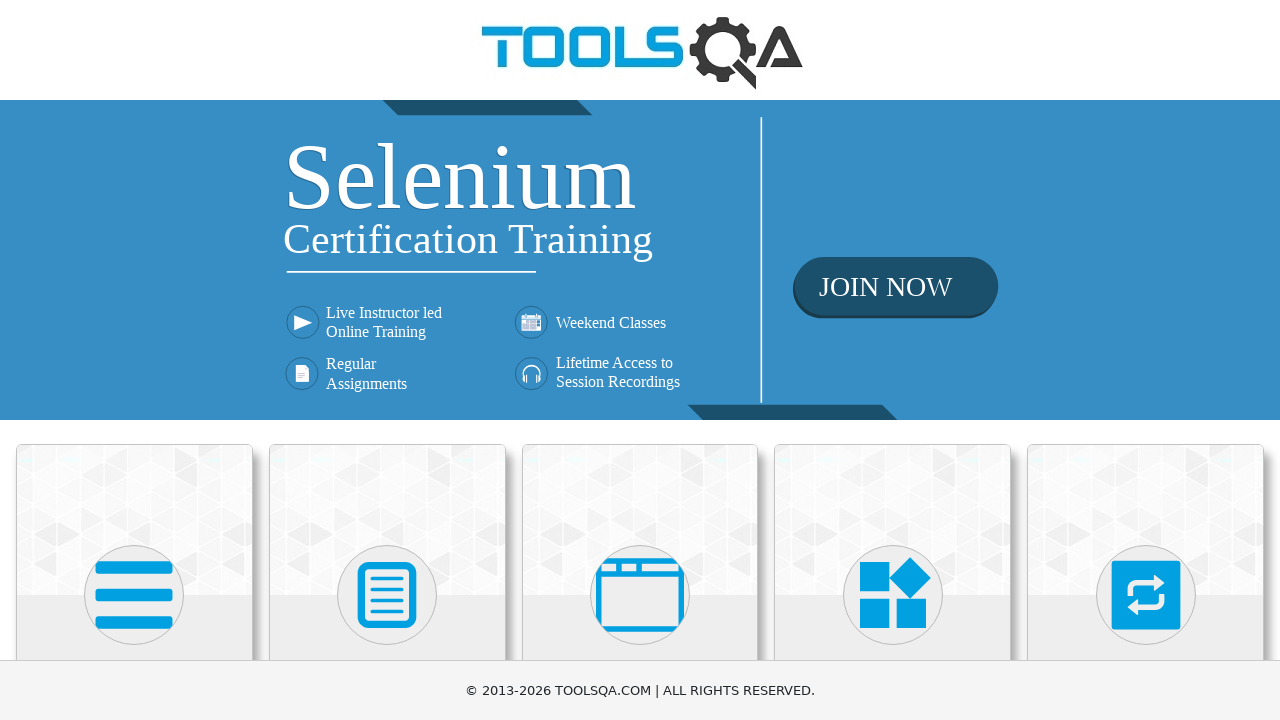

Clicked on 'Alerts, Frame & Windows' menu item at (640, 360) on internal:text="Alerts, Frame & Windows"i
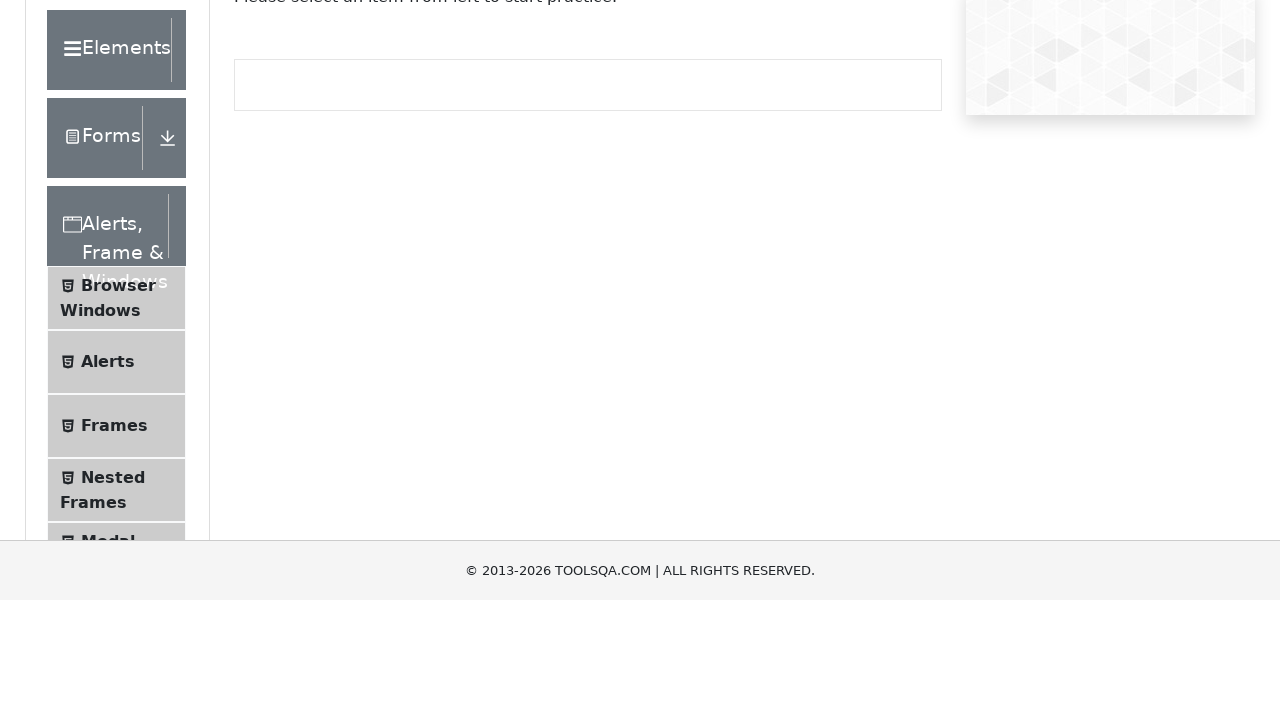

Clicked on 'Alerts' submenu item at (108, 501) on internal:text="Alerts"s
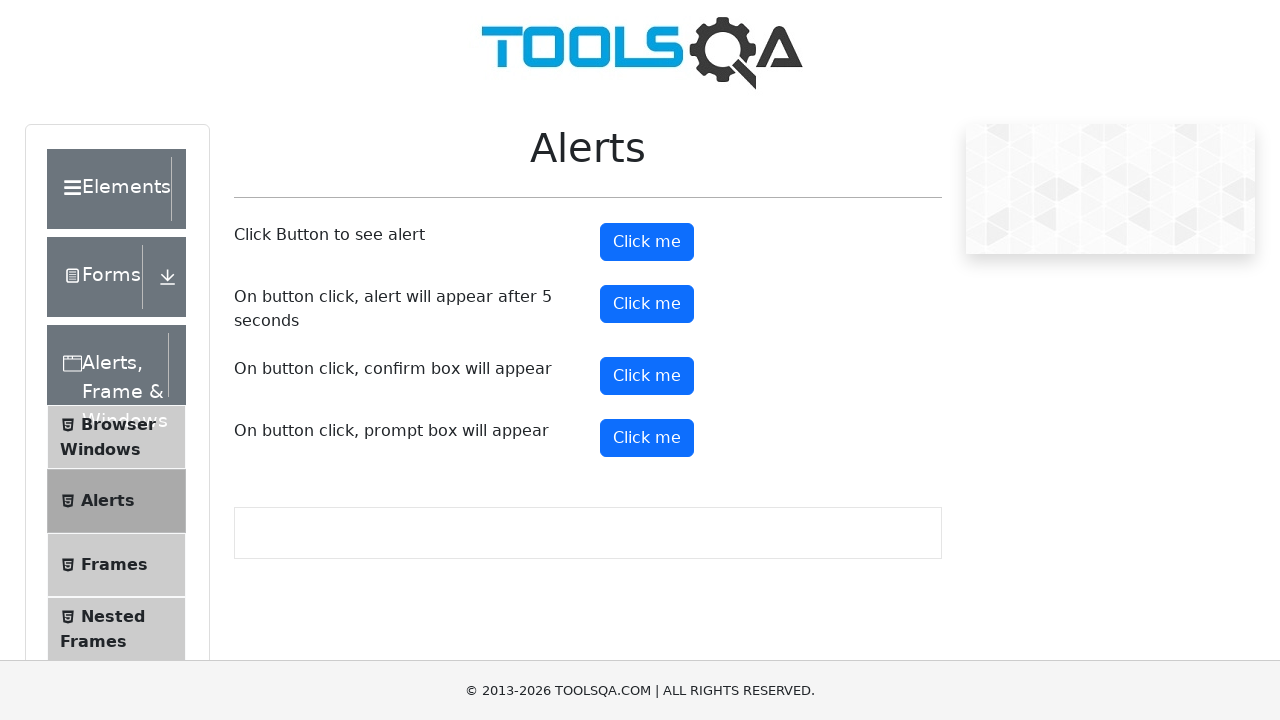

Set up dialog handler to accept prompt with 'Marcus' as input
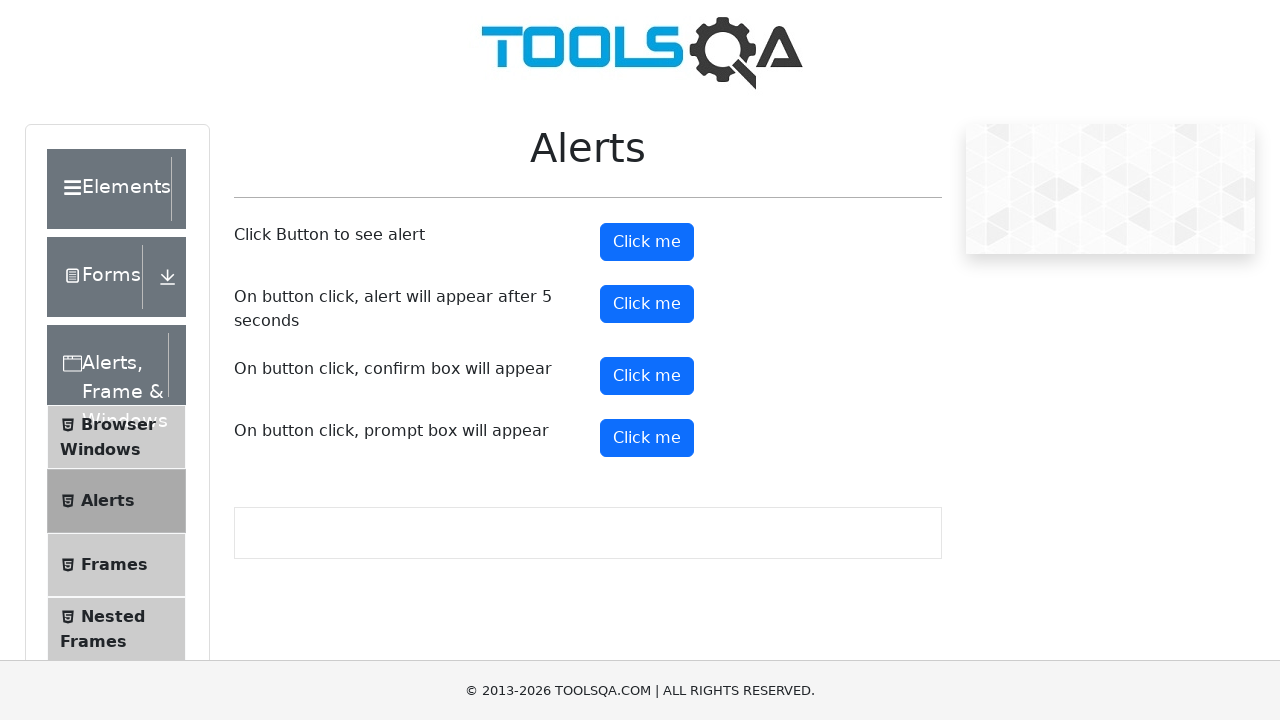

Clicked the prompt button to trigger prompt dialog at (647, 438) on button#promtButton
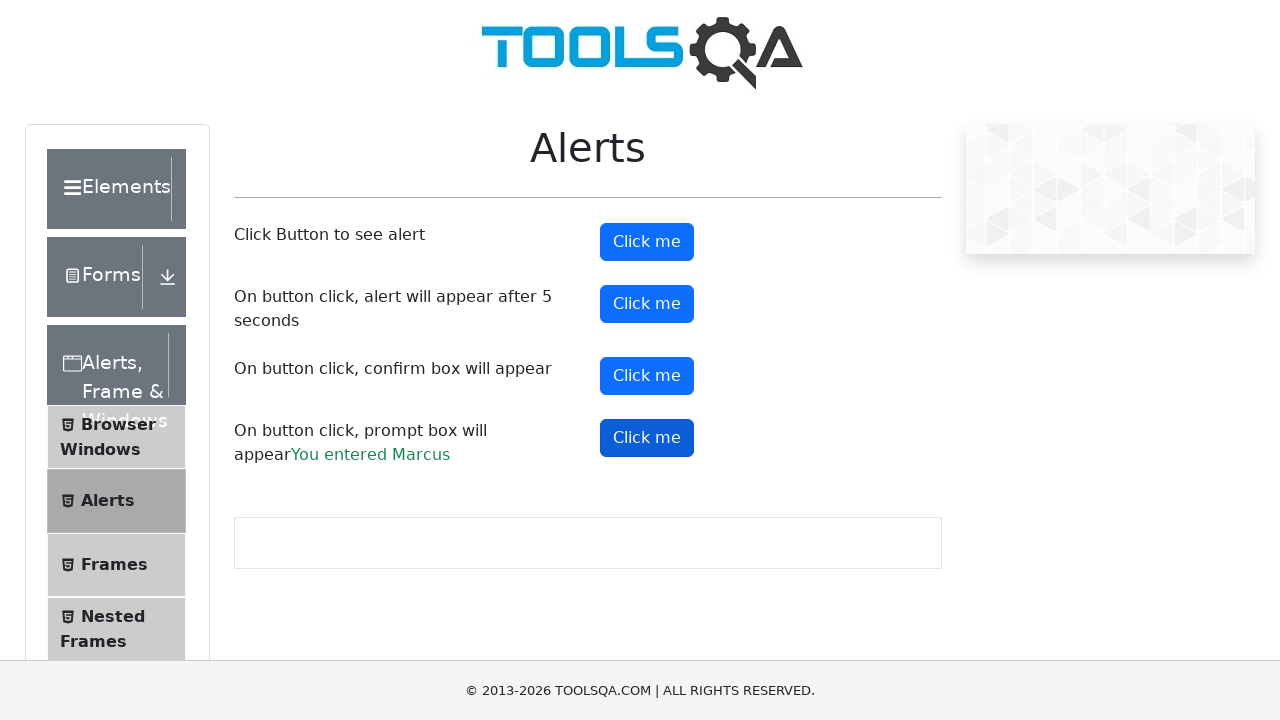

Verified that prompt result displays 'You entered Marcus'
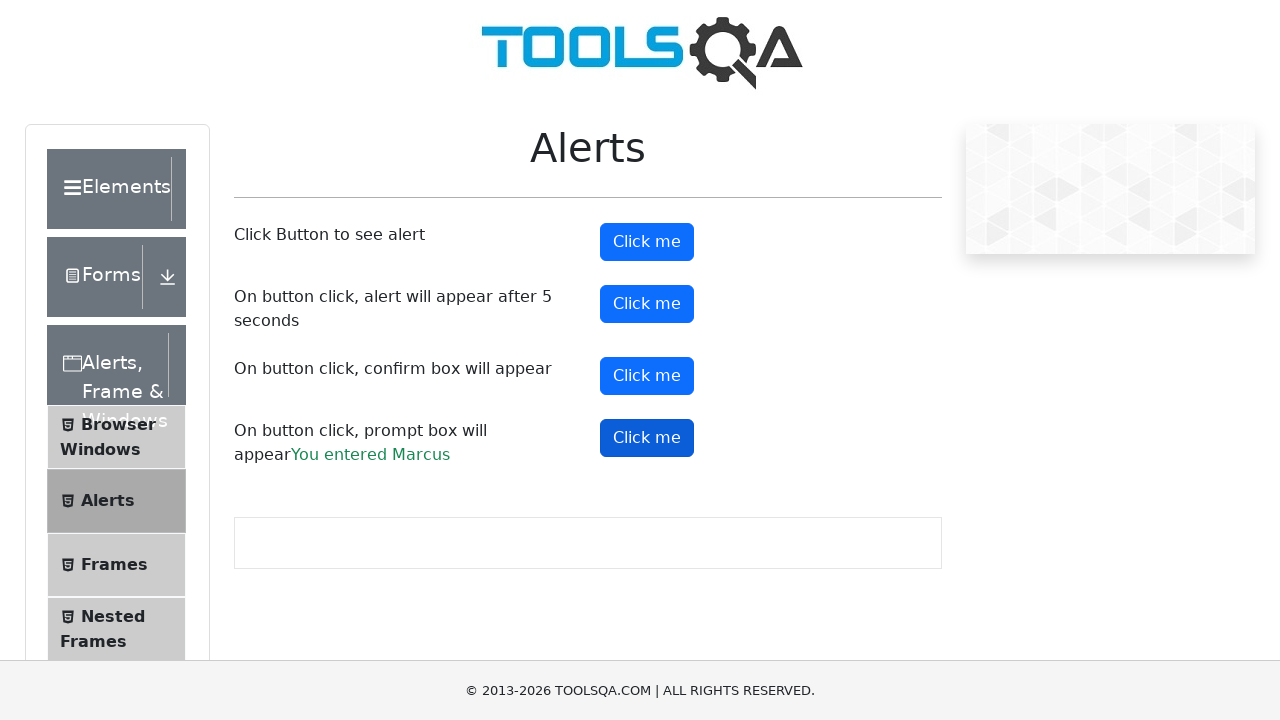

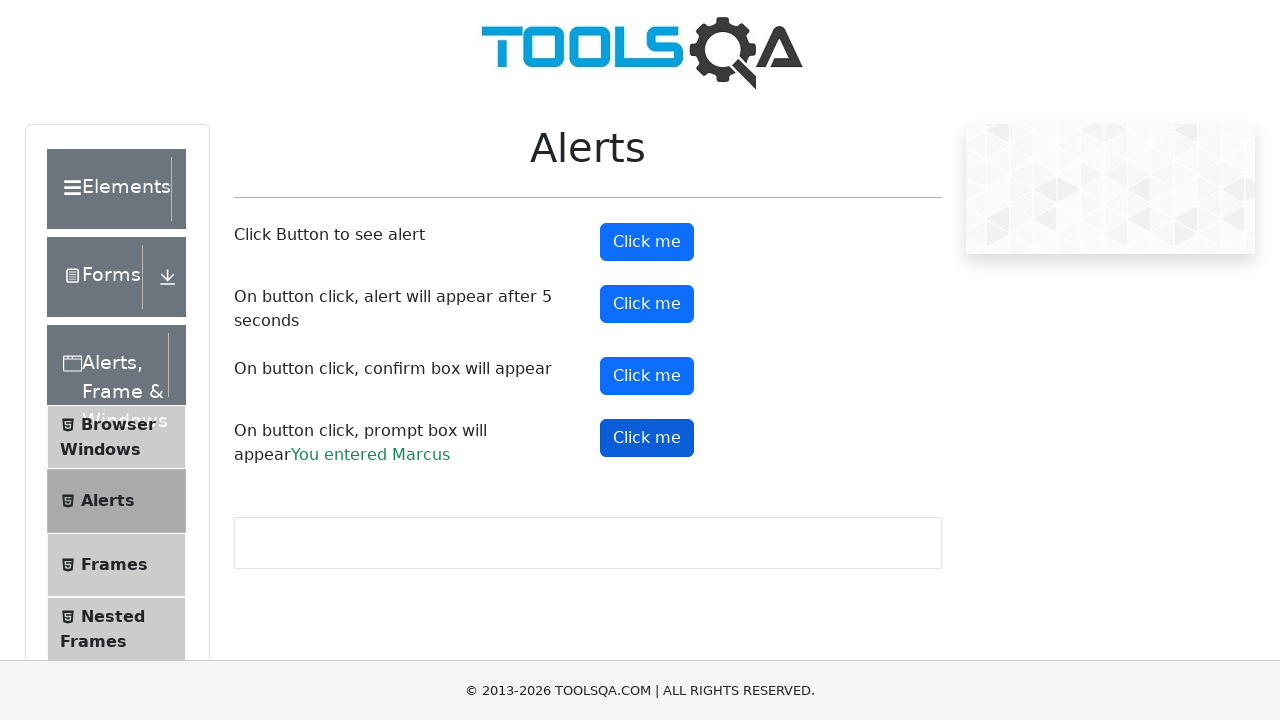